Tests responsive web design by resizing the browser window between desktop and tablet sizes and verifying that the email input field width changes appropriately

Starting URL: http://agileway.net

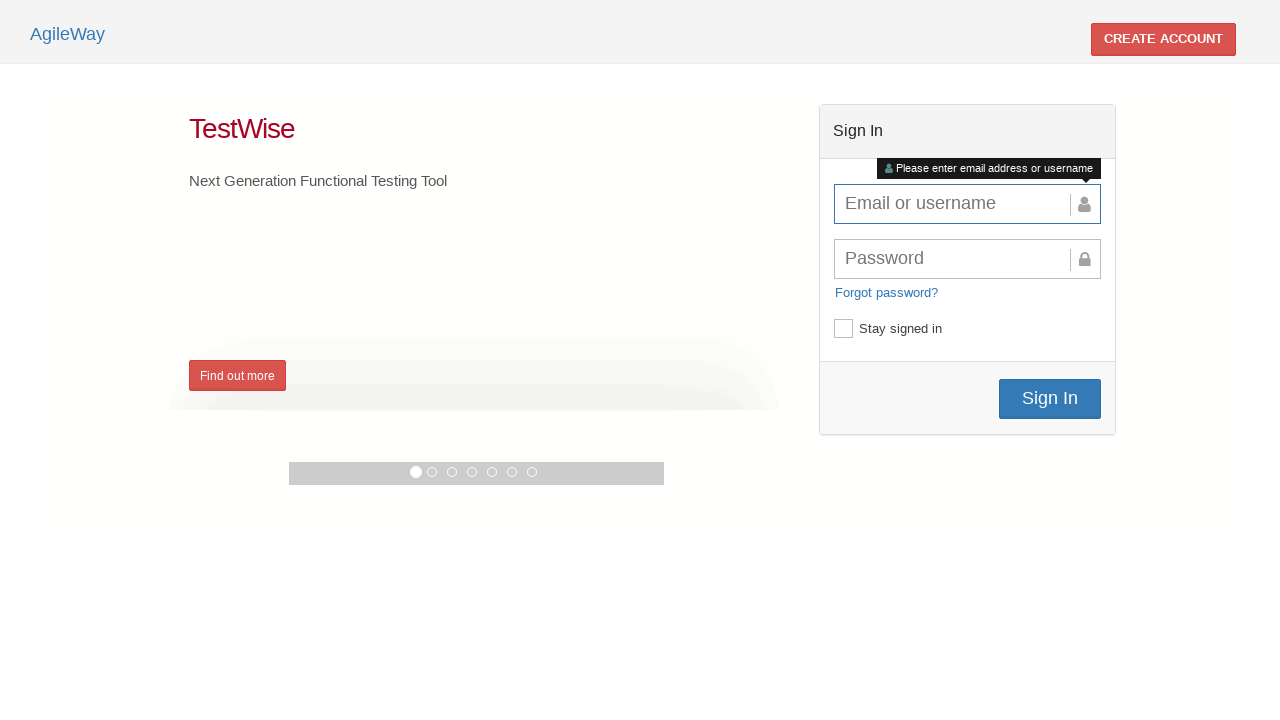

Set viewport to desktop size (1024x768)
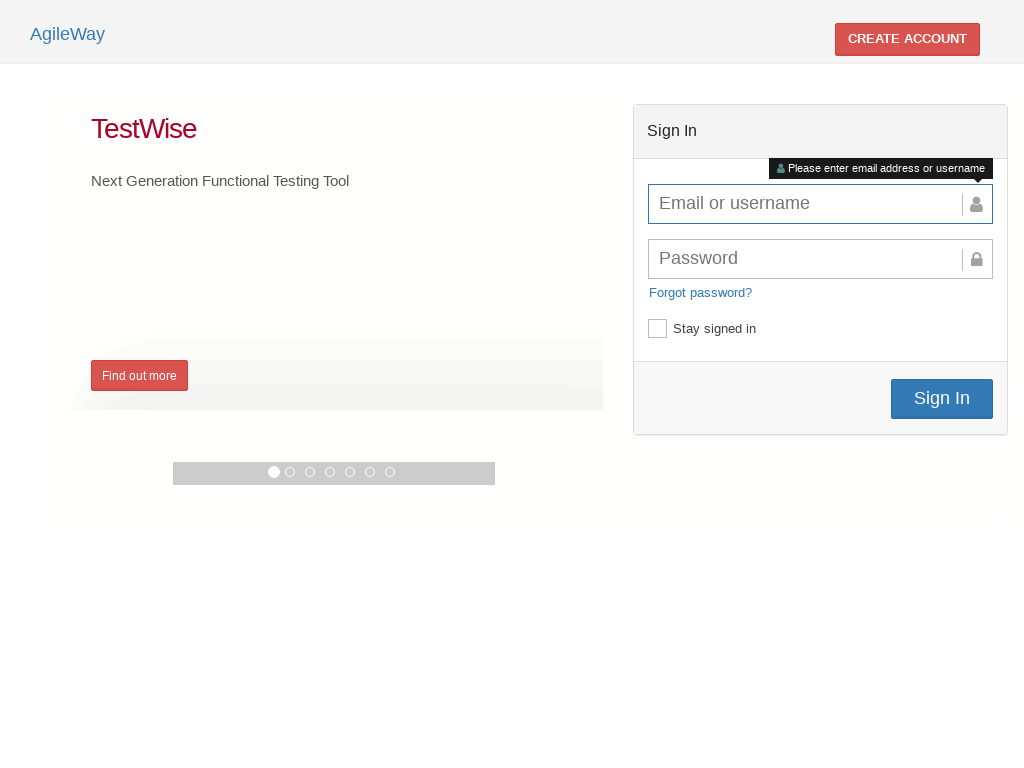

Email input field loaded on desktop viewport
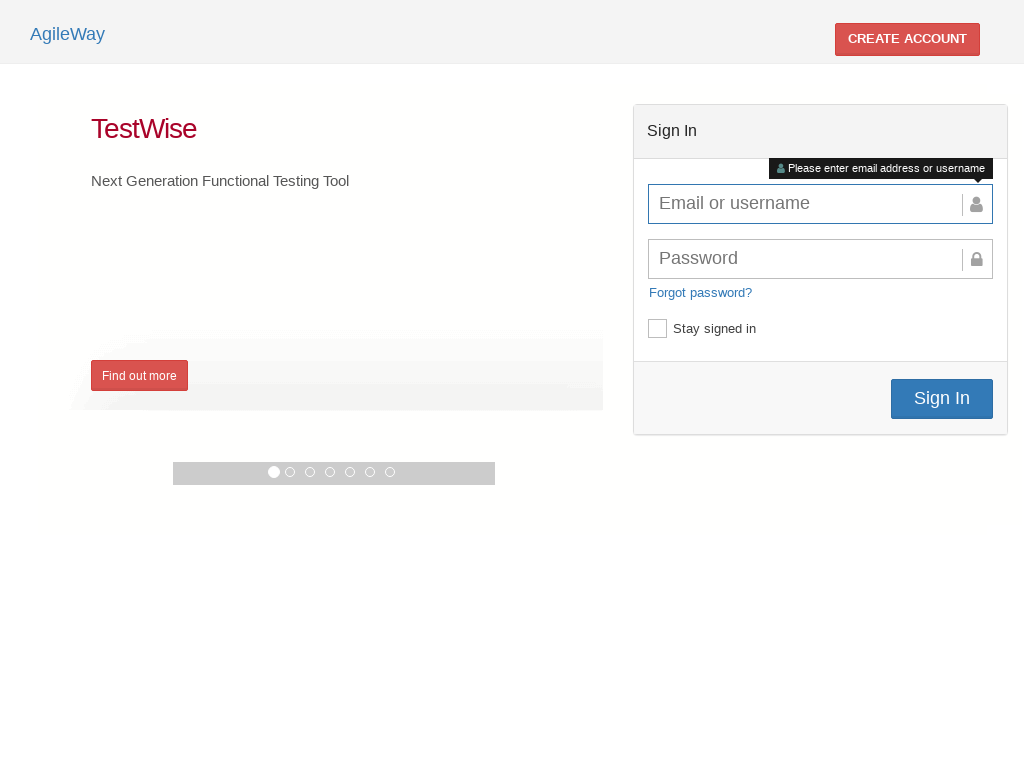

Measured email field width at desktop size
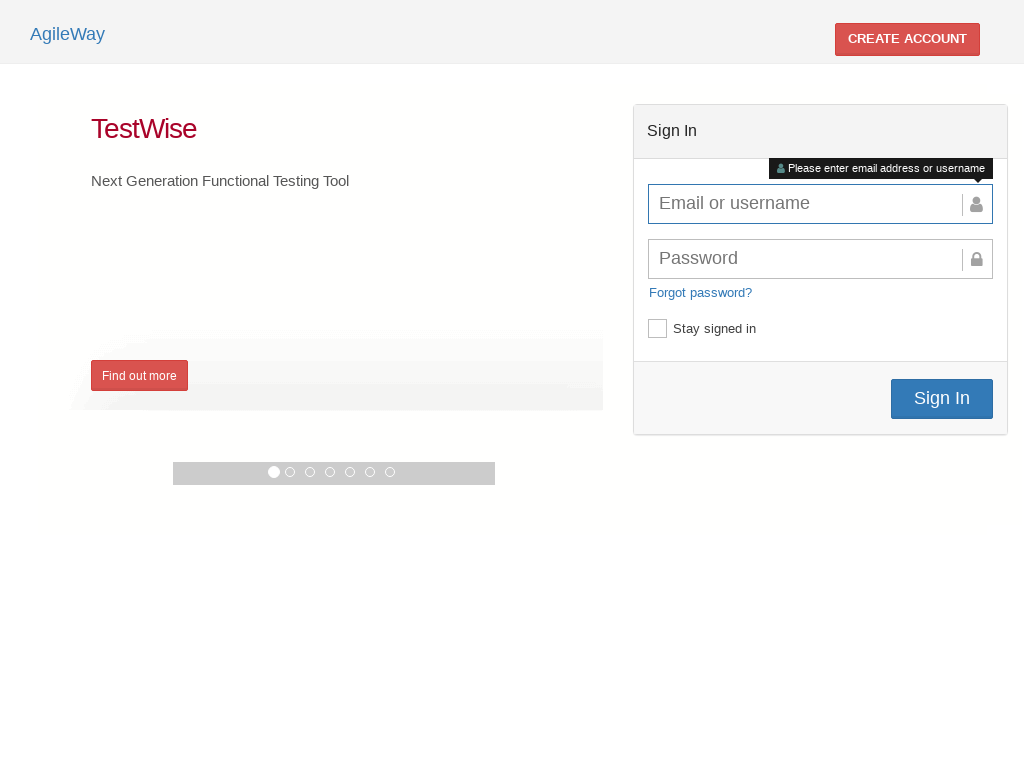

Resized viewport to tablet size (768x1024)
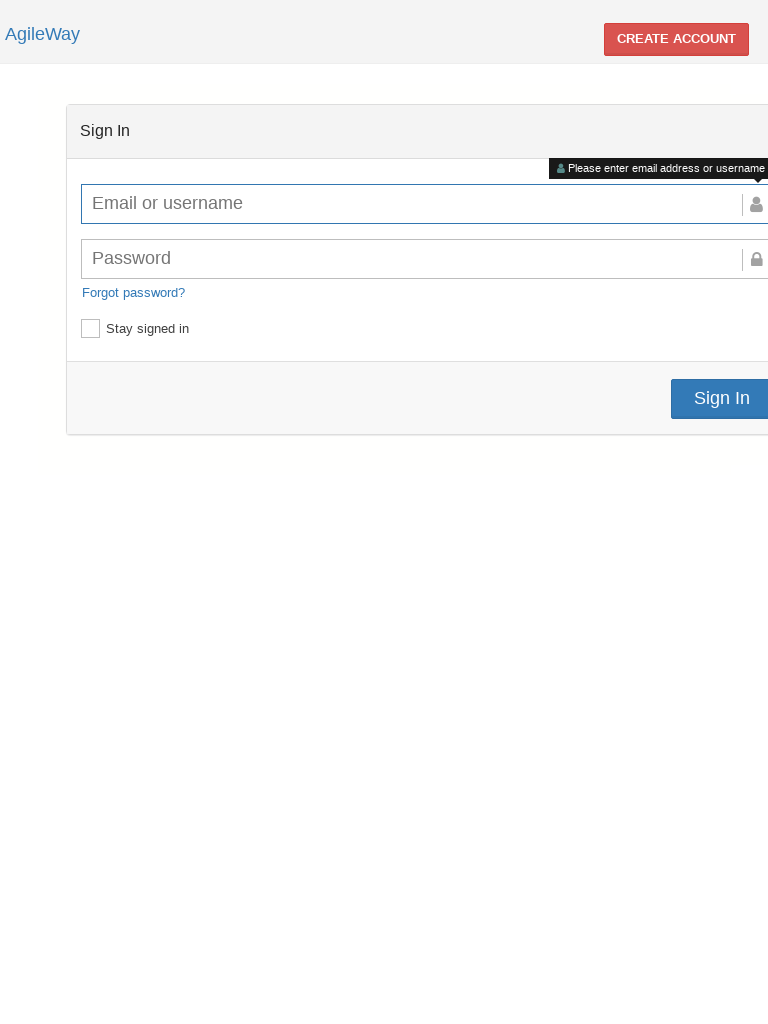

Waited for responsive layout to adjust to tablet viewport
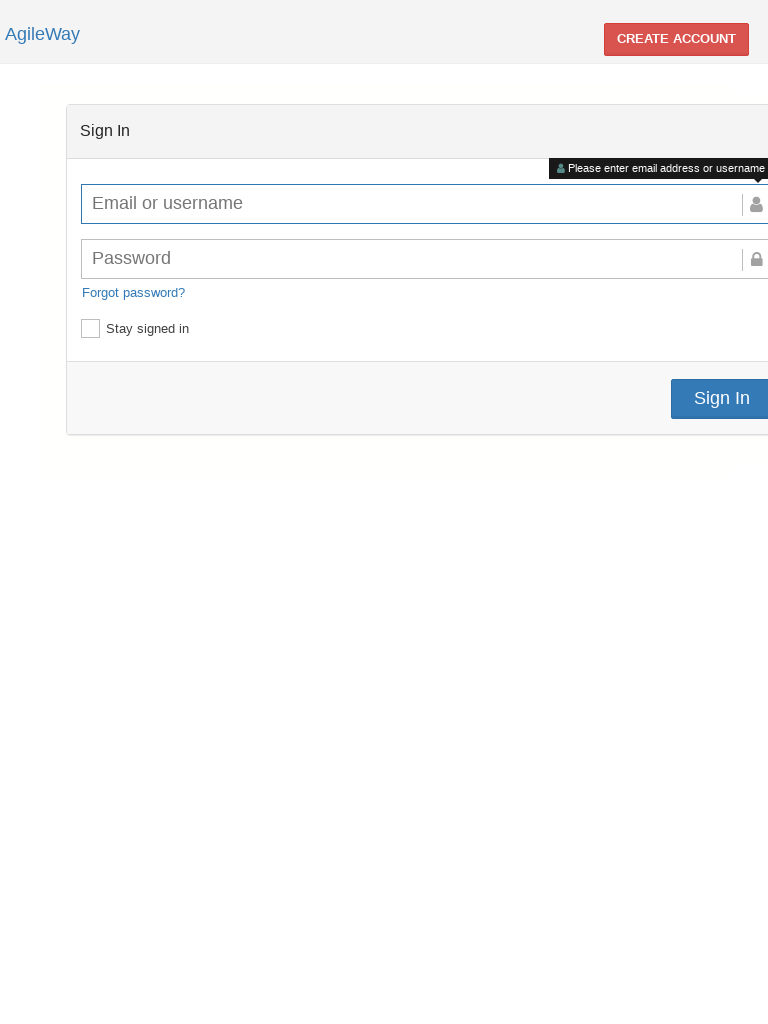

Measured email field width at tablet size
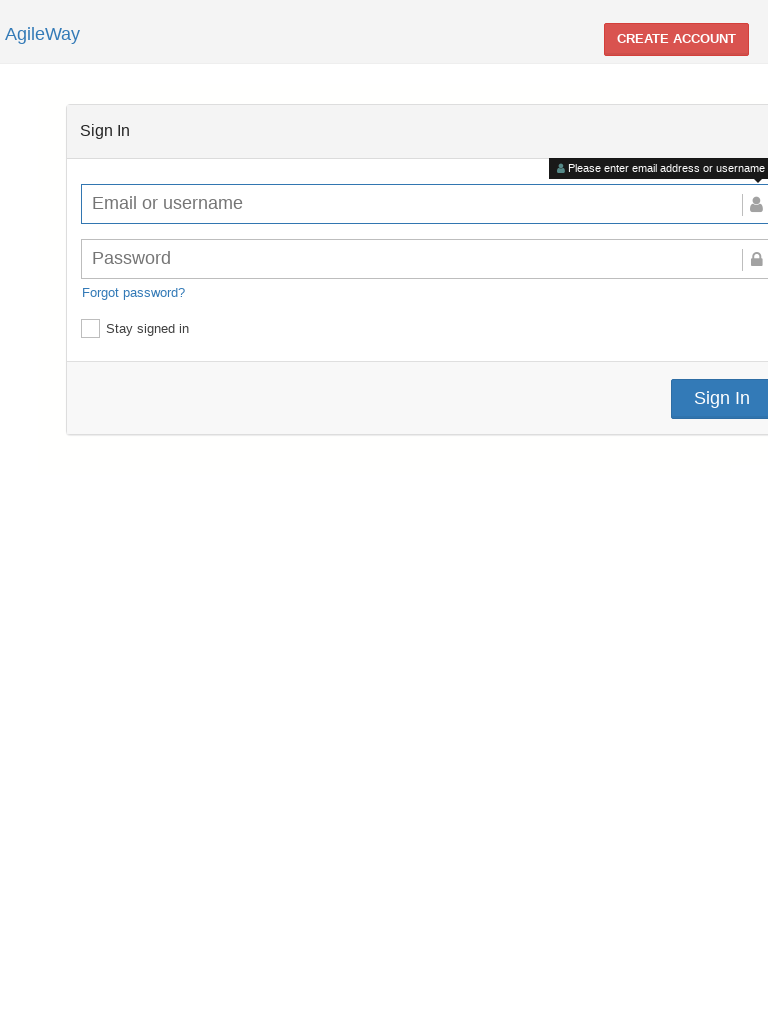

Verified responsive behavior: desktop width (345) < tablet width (692)
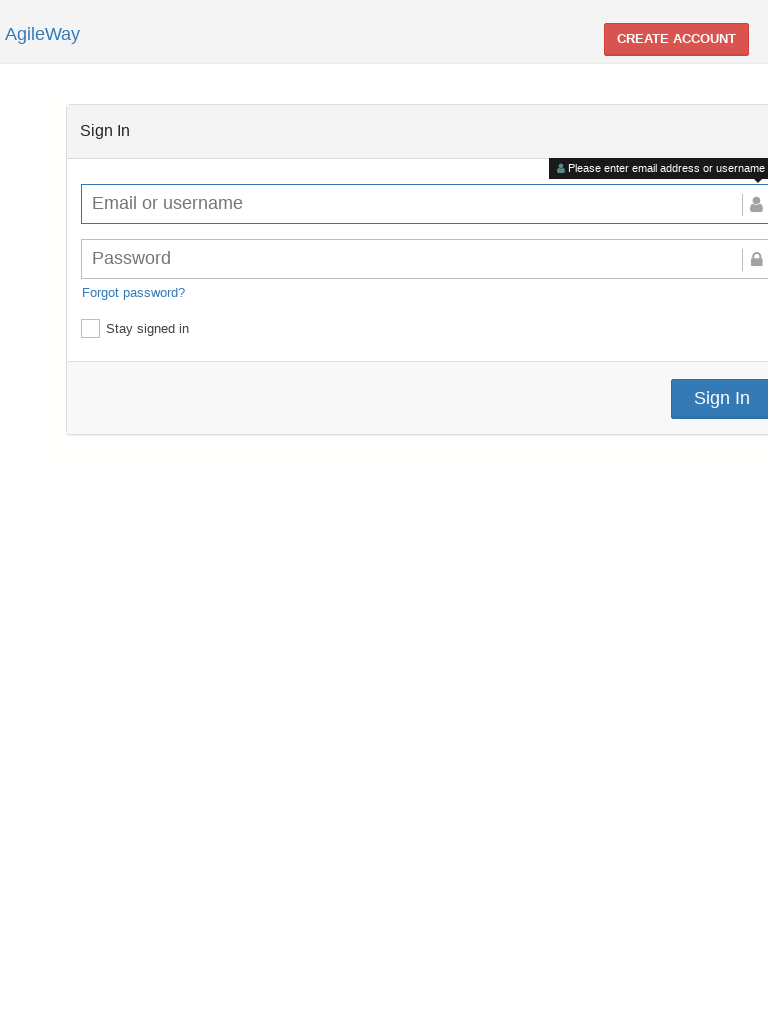

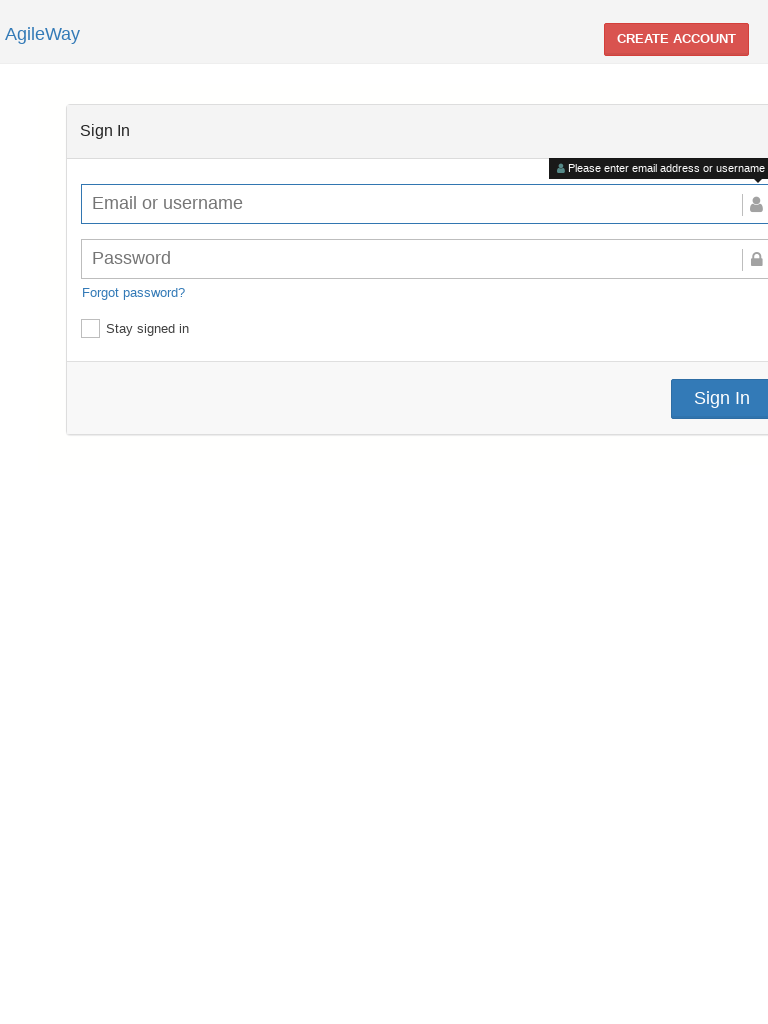